Tests the search functionality by entering a search query in the search text field and submitting the form

Starting URL: https://www.tiendacoomeva.com/

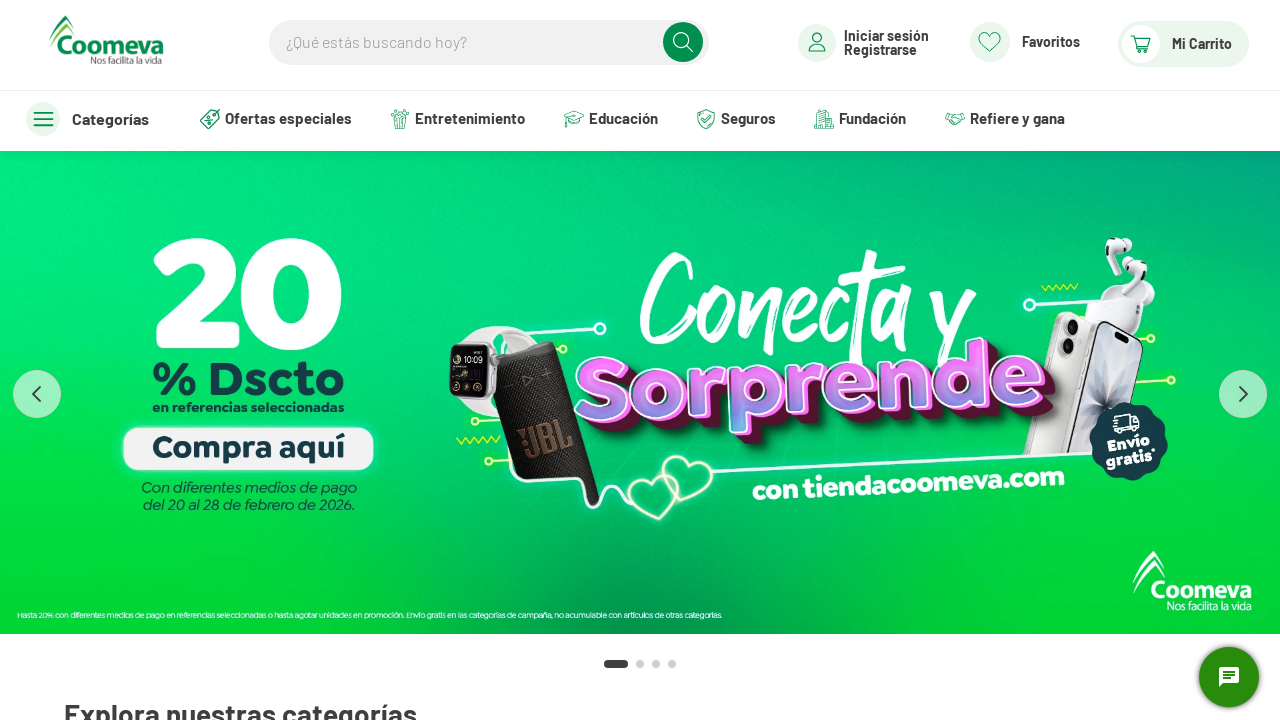

Filled search field with 'camiseta deportiva' on input[placeholder='¿Qué estás buscando hoy?']
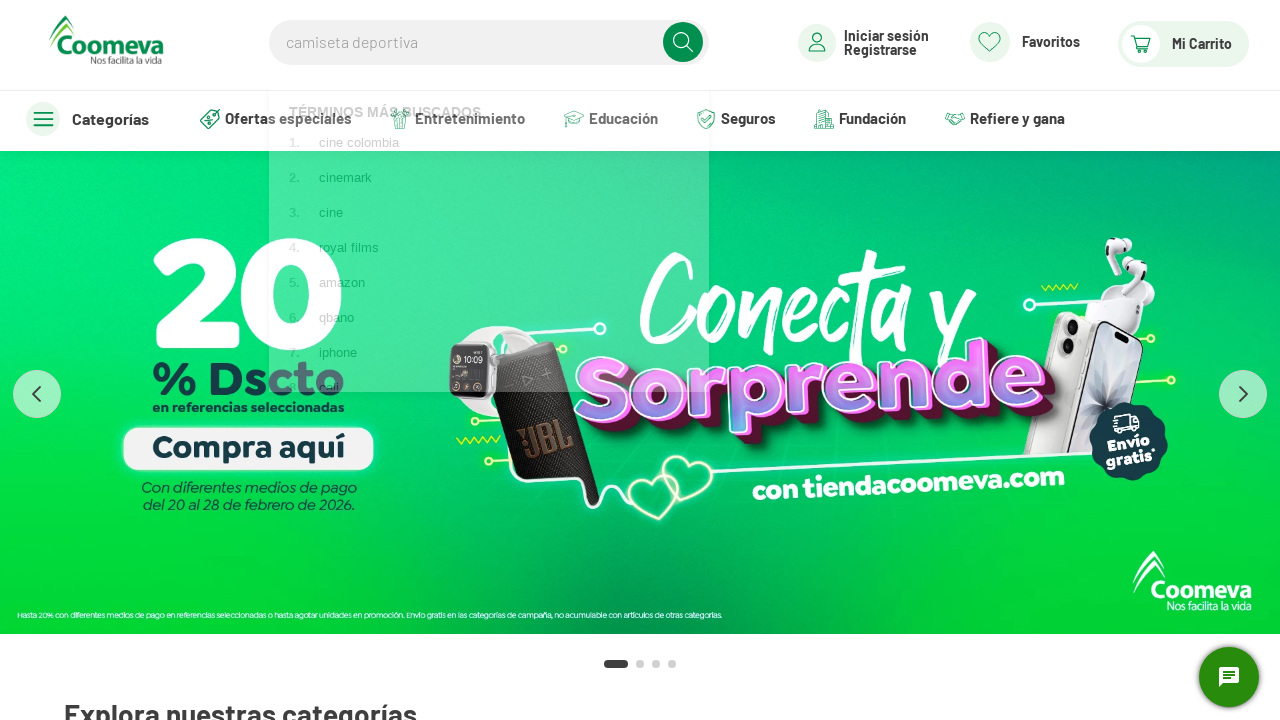

Pressed Enter to submit search form on input[placeholder='¿Qué estás buscando hoy?']
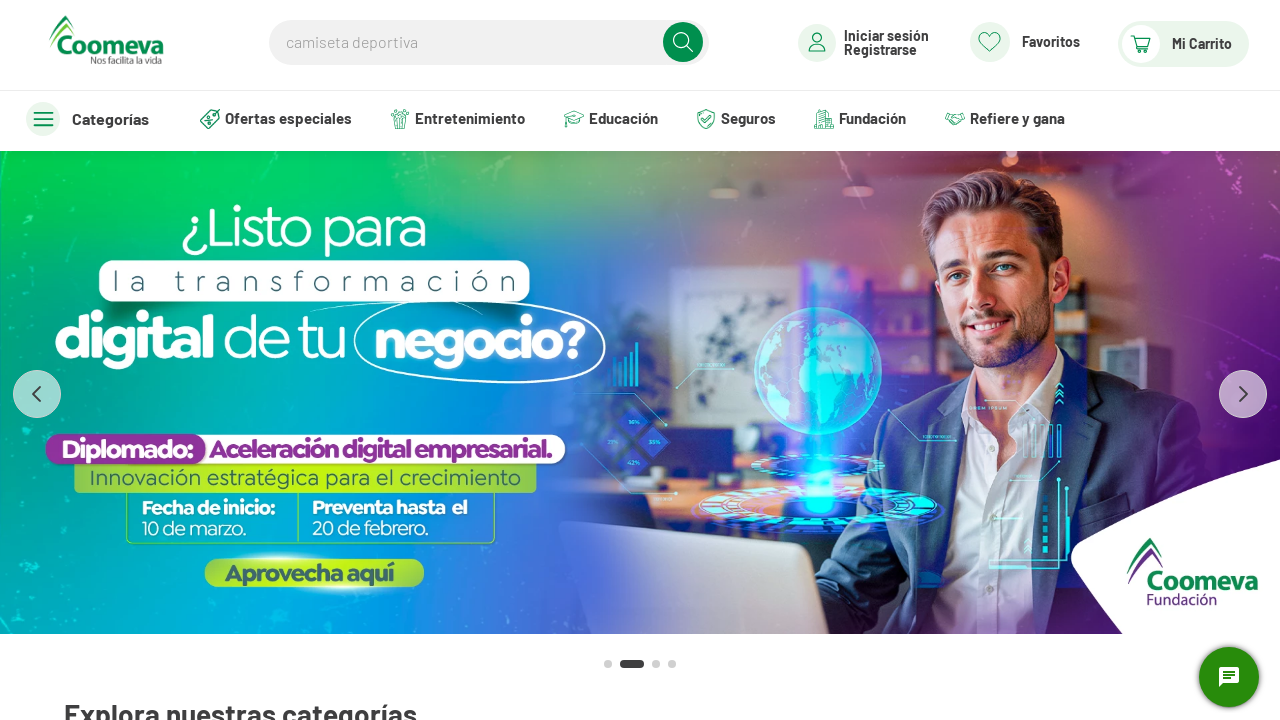

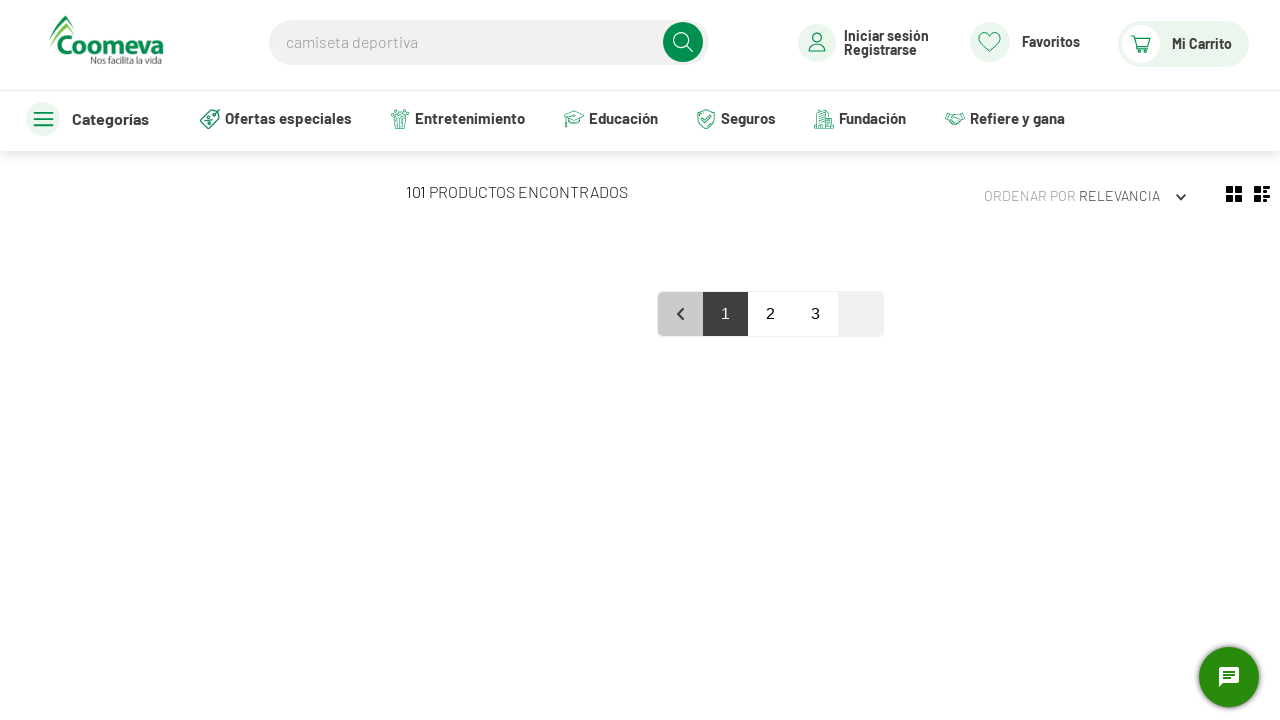